Tests dynamic form interaction on a practice page by clicking a checkbox, selecting the corresponding option in a dropdown, entering it in a text field, and verifying the alert message contains the expected text.

Starting URL: http://qaclickacademy.com/practice.php

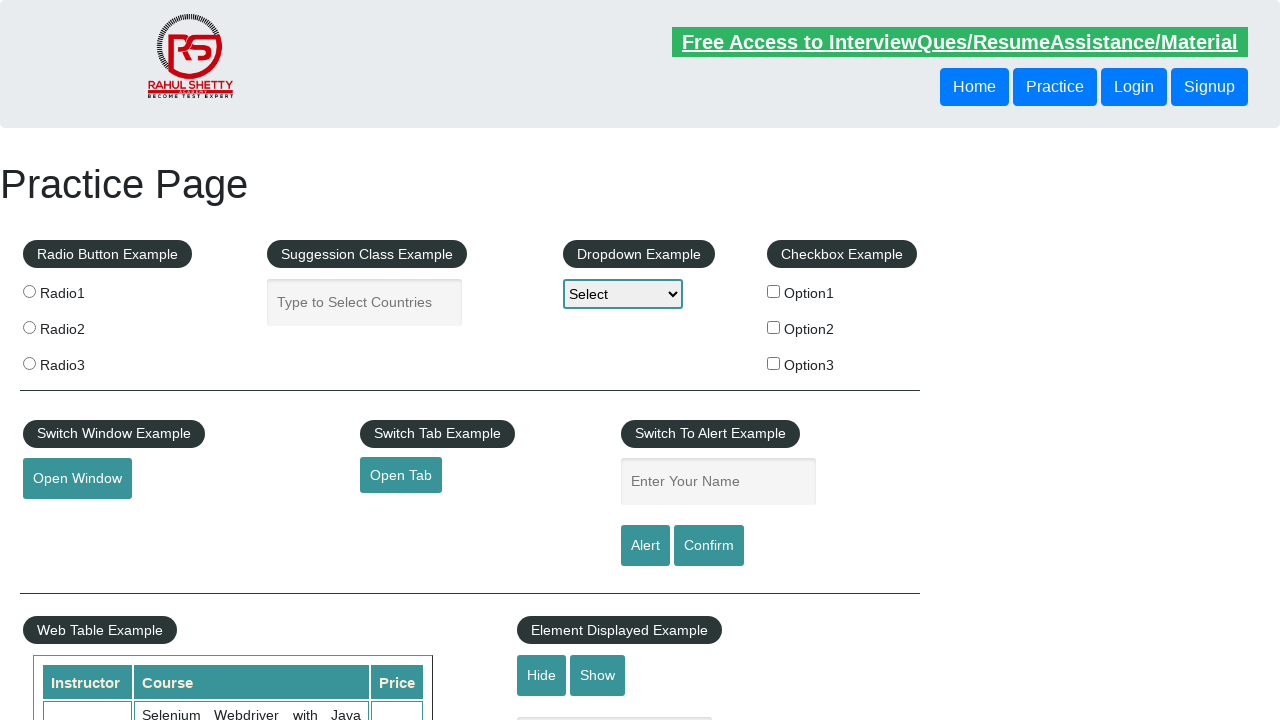

Clicked the second checkbox in checkbox example section at (774, 327) on xpath=//*[@id='checkbox-example']/fieldset/label[2]/input
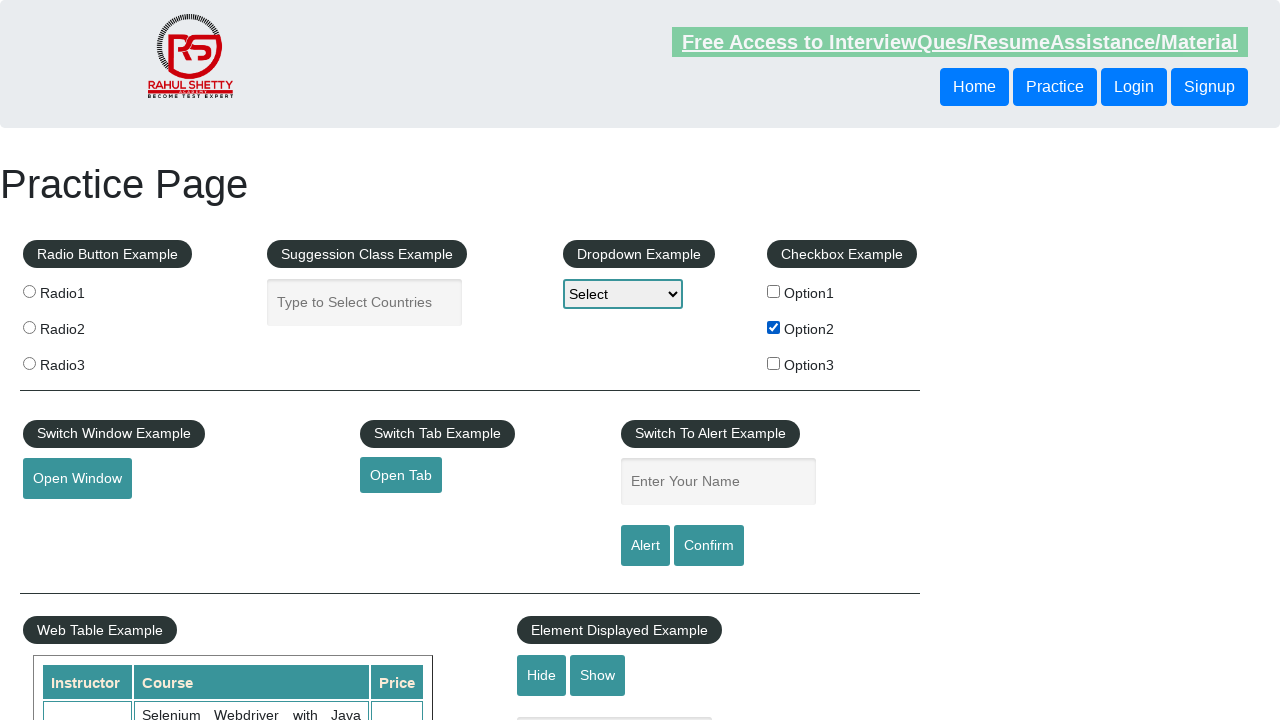

Extracted checkbox label text: 'Option2'
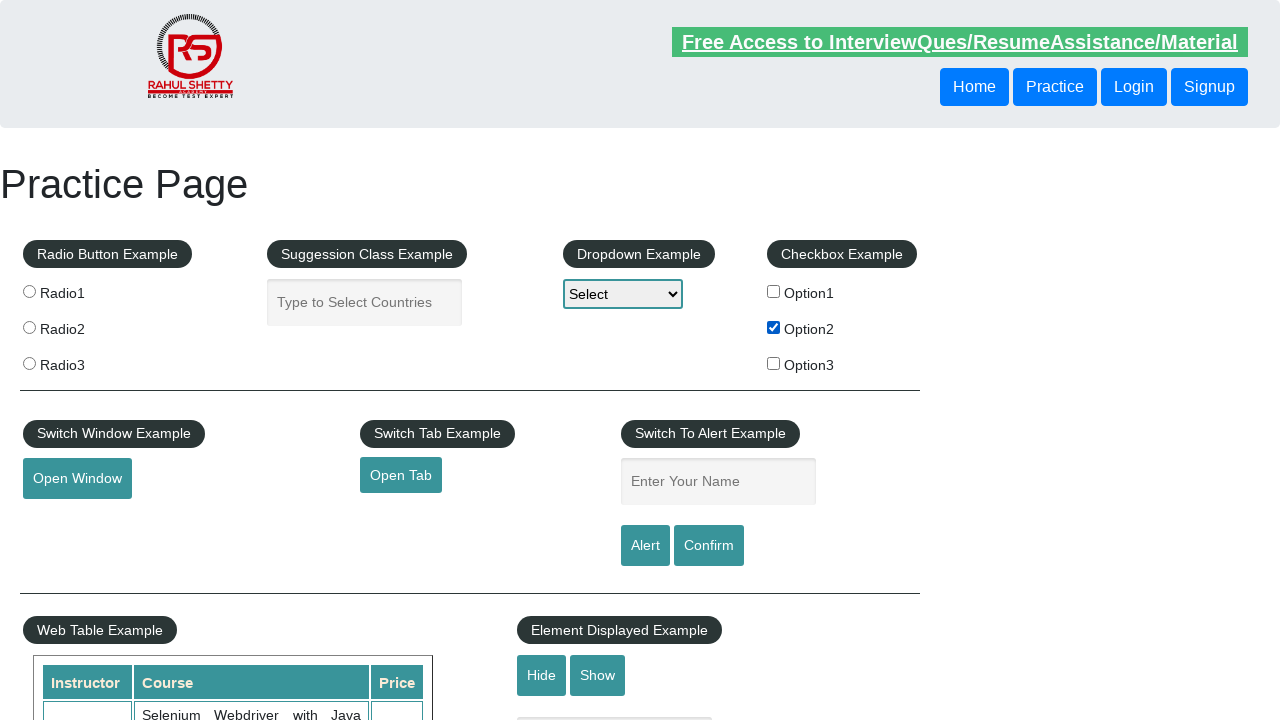

Selected 'Option2' from dropdown on #dropdown-class-example
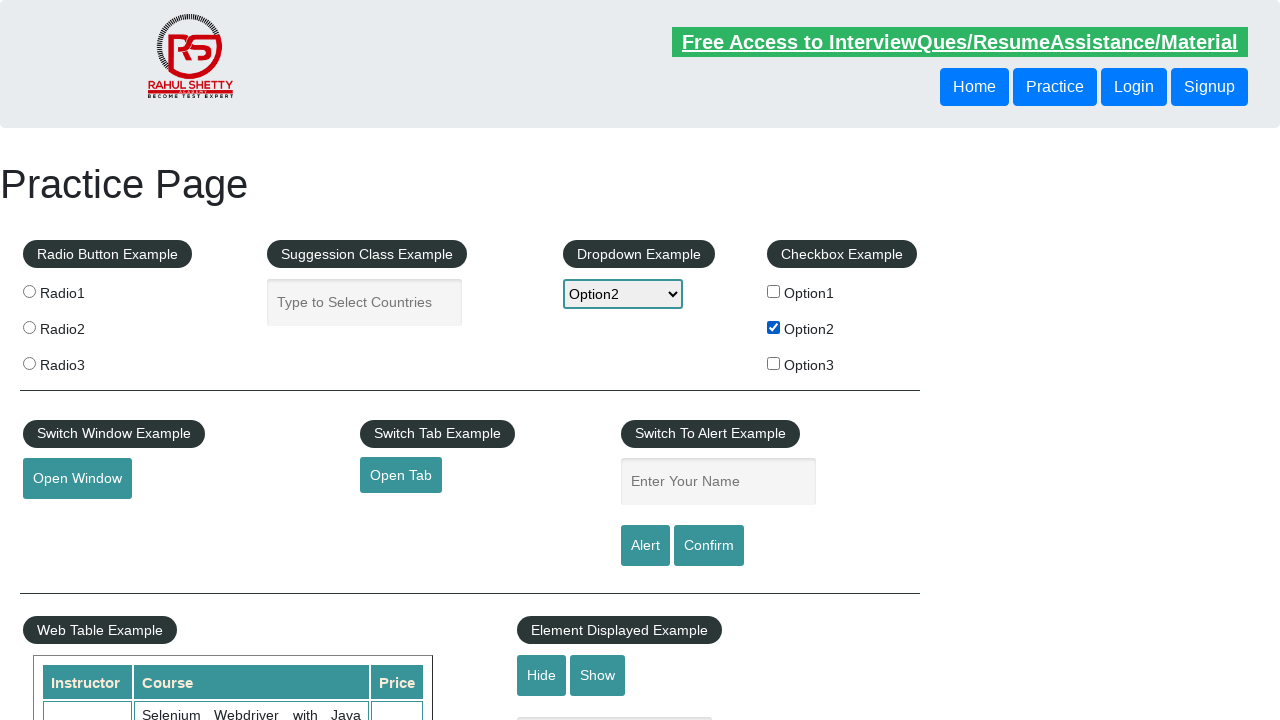

Entered 'Option2' in name input field on input[name='enter-name']
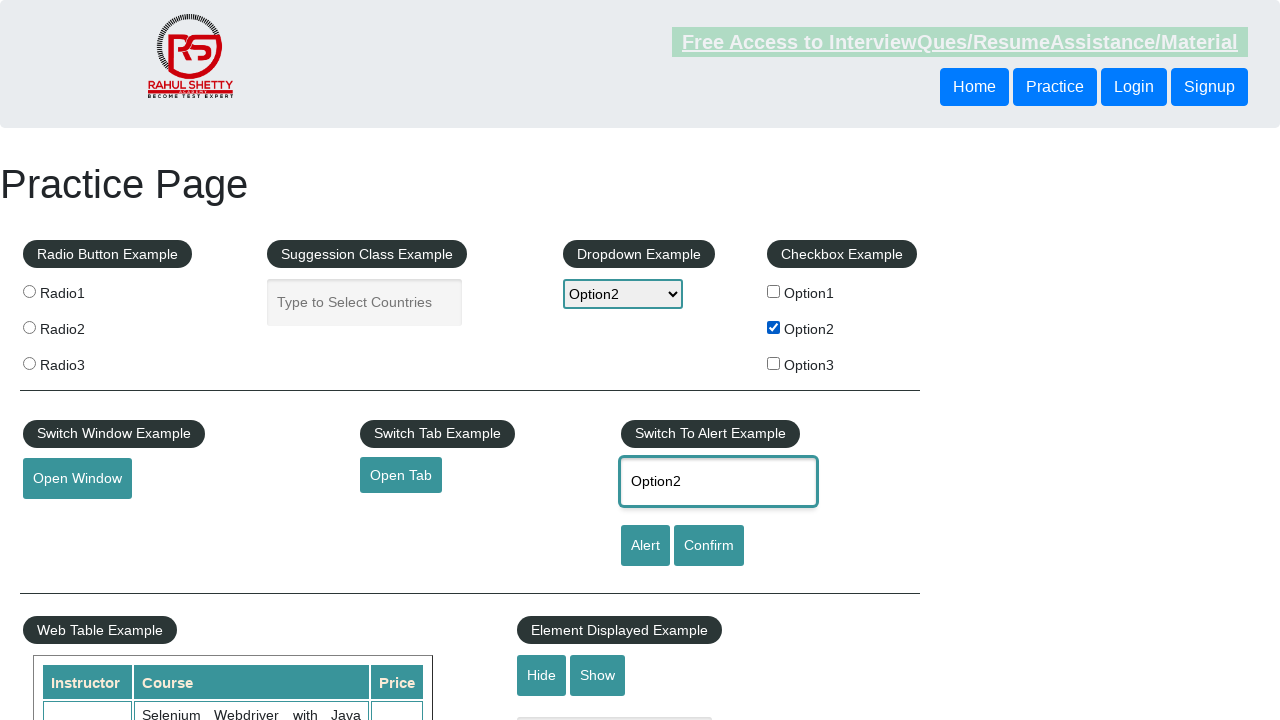

Clicked alert button at (645, 546) on #alertbtn
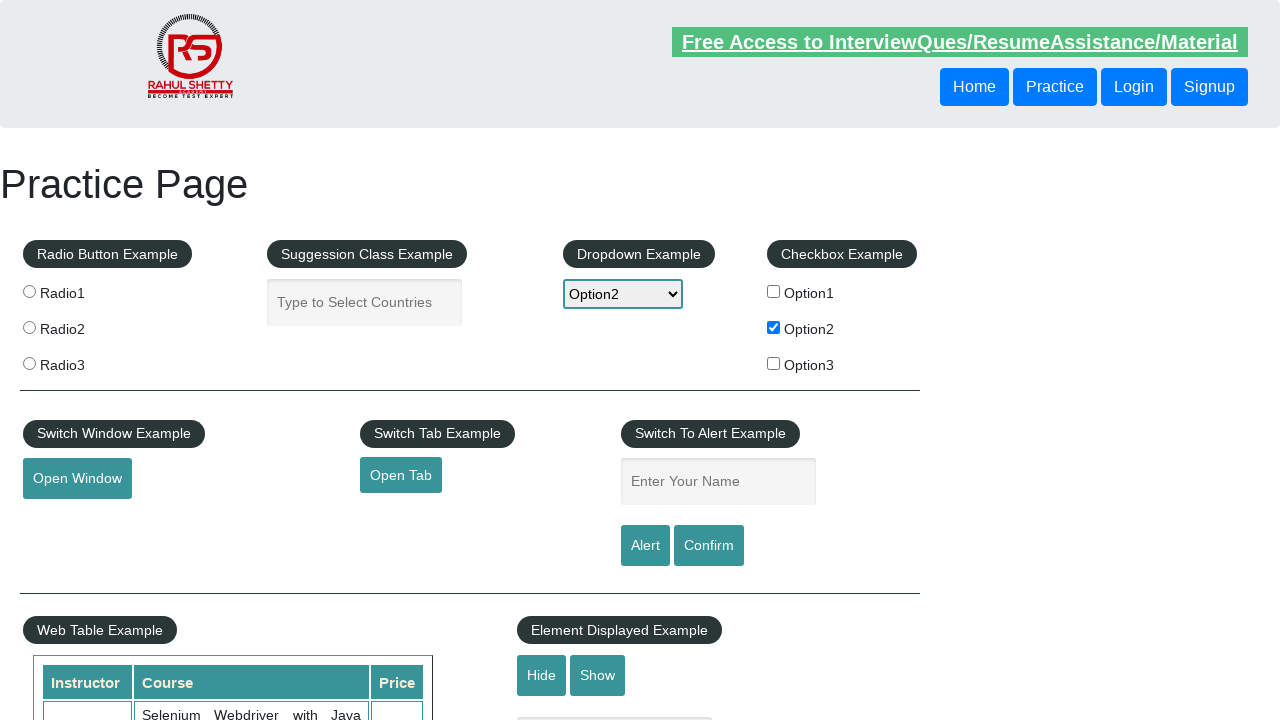

Set up dialog handler to accept alert
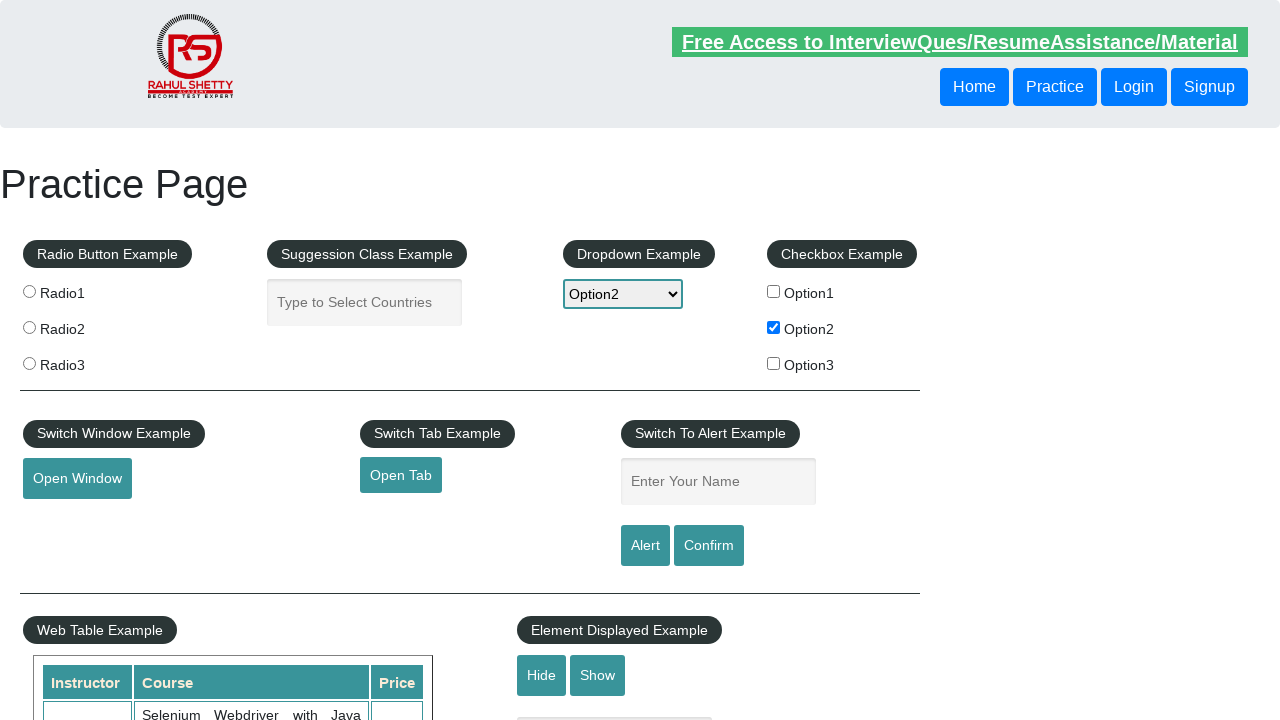

Waited 500ms for alert handling to complete
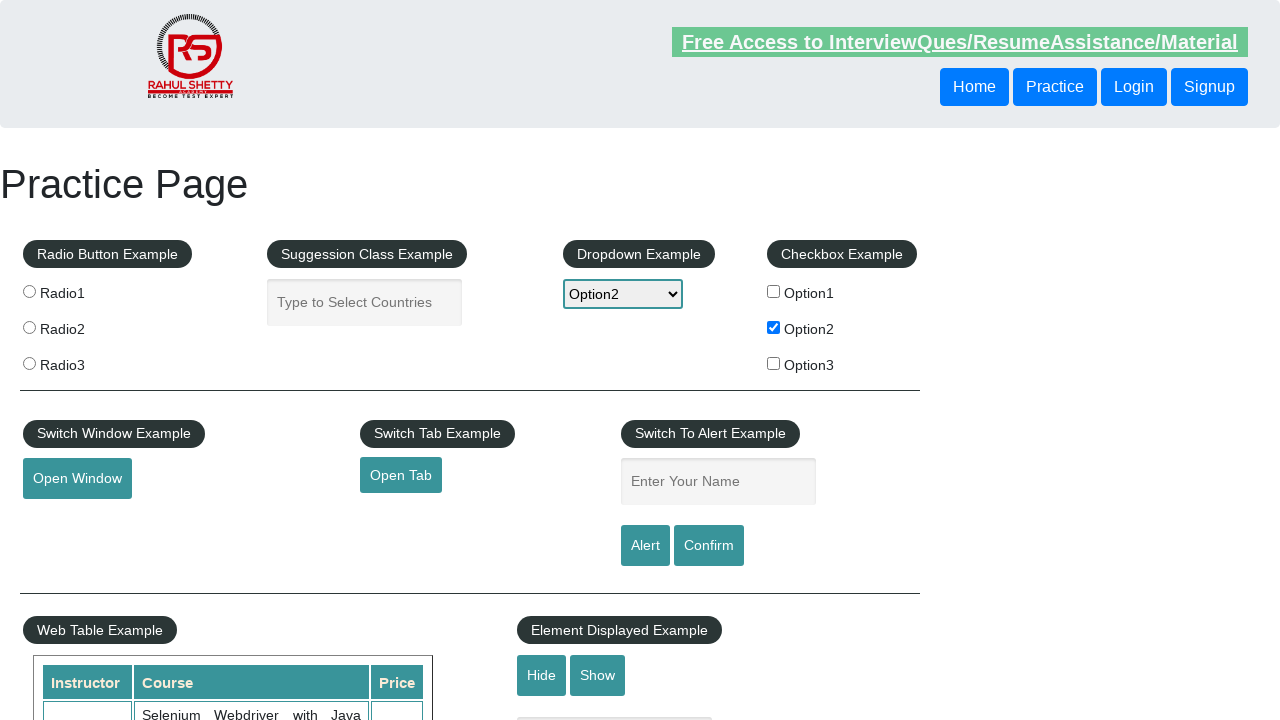

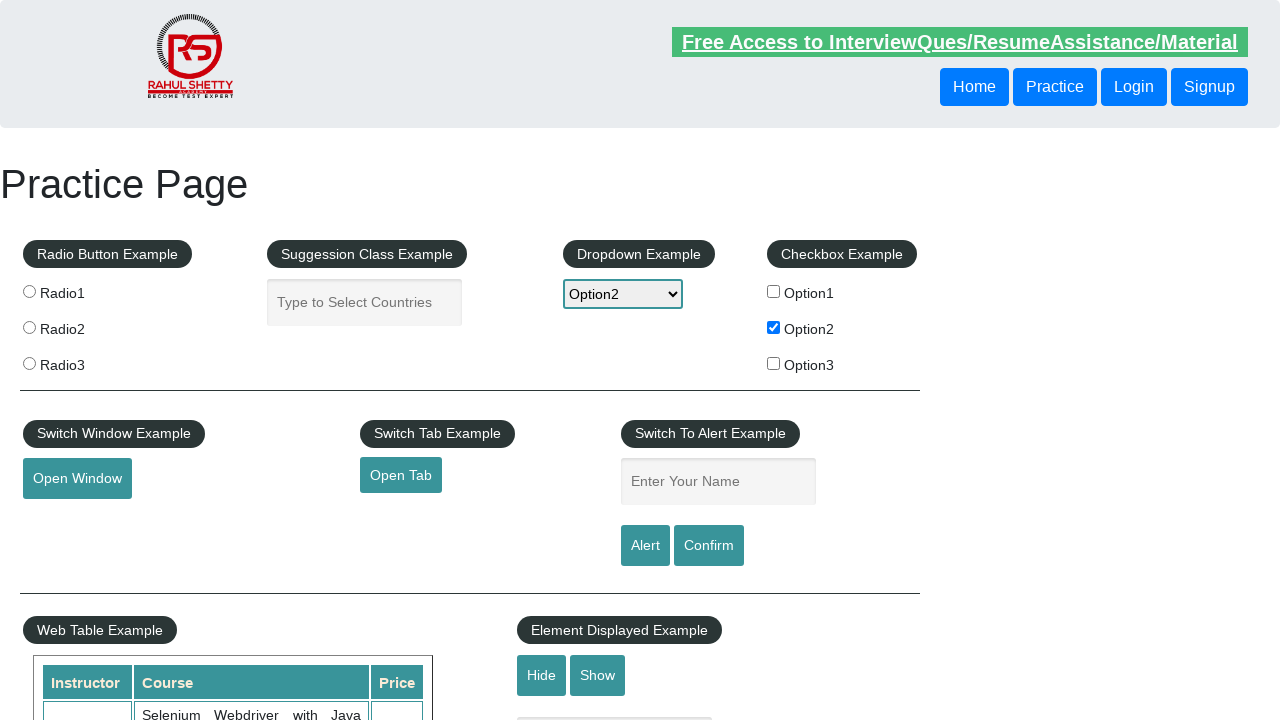